Tests sorting the Due column in ascending order by clicking the column header and verifying the values are sorted correctly

Starting URL: http://the-internet.herokuapp.com/tables

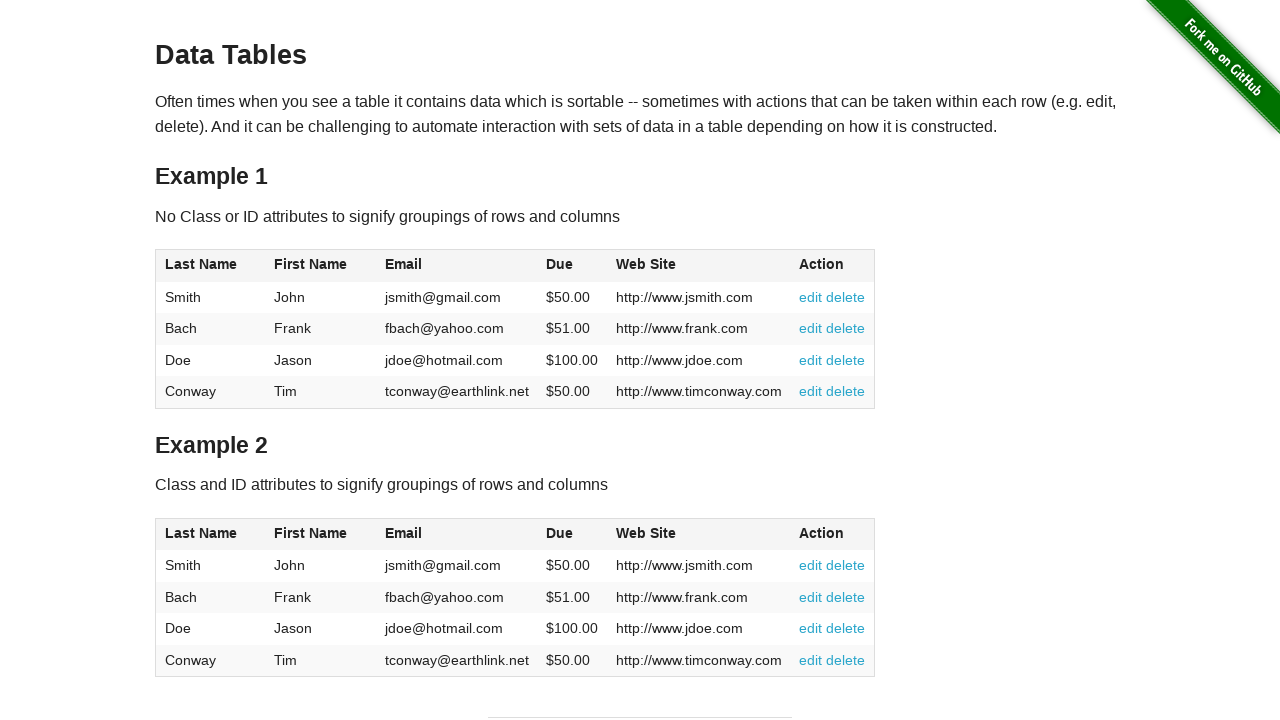

Clicked Due column header to sort in ascending order at (572, 266) on #table1 thead tr th:nth-of-type(4)
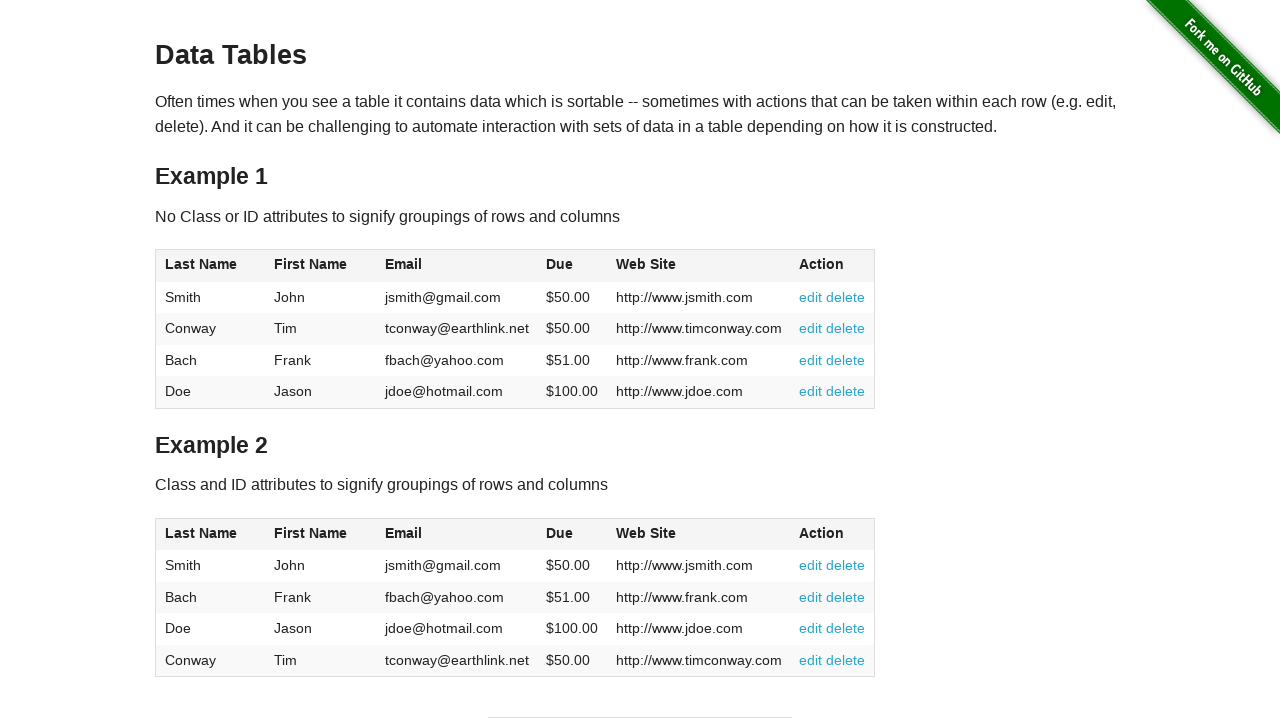

Table data loaded and Due column values are present
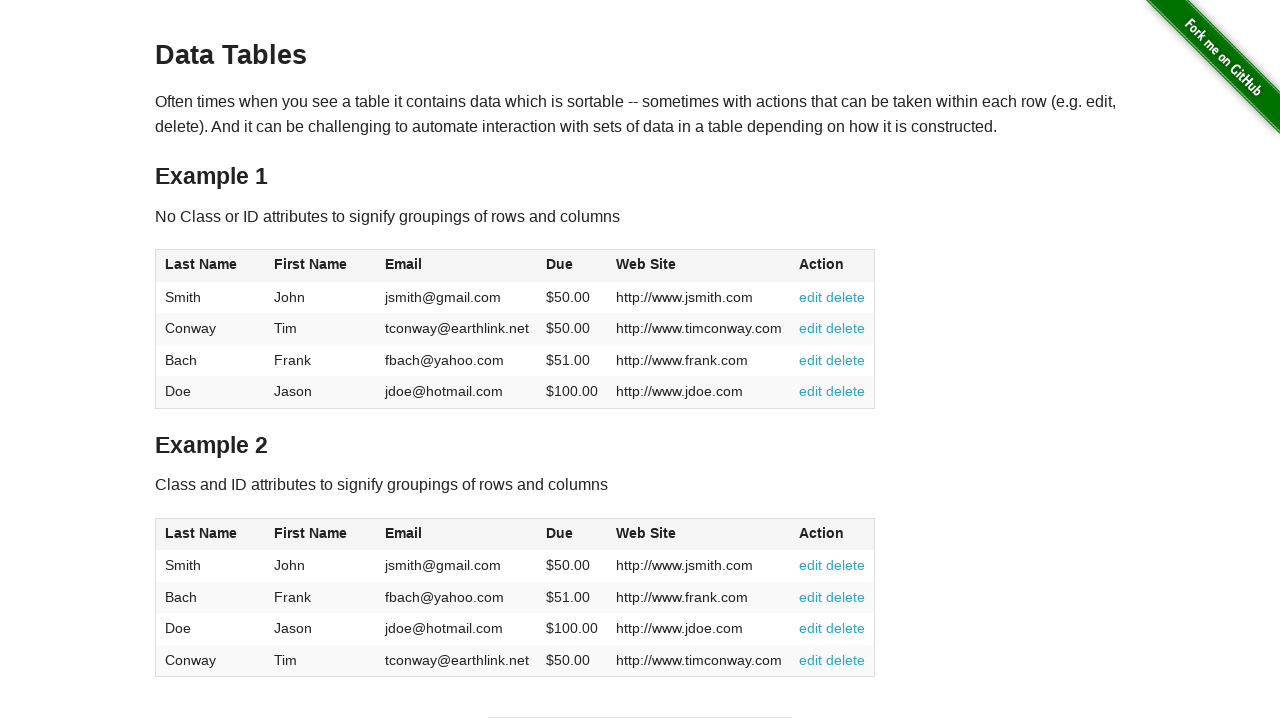

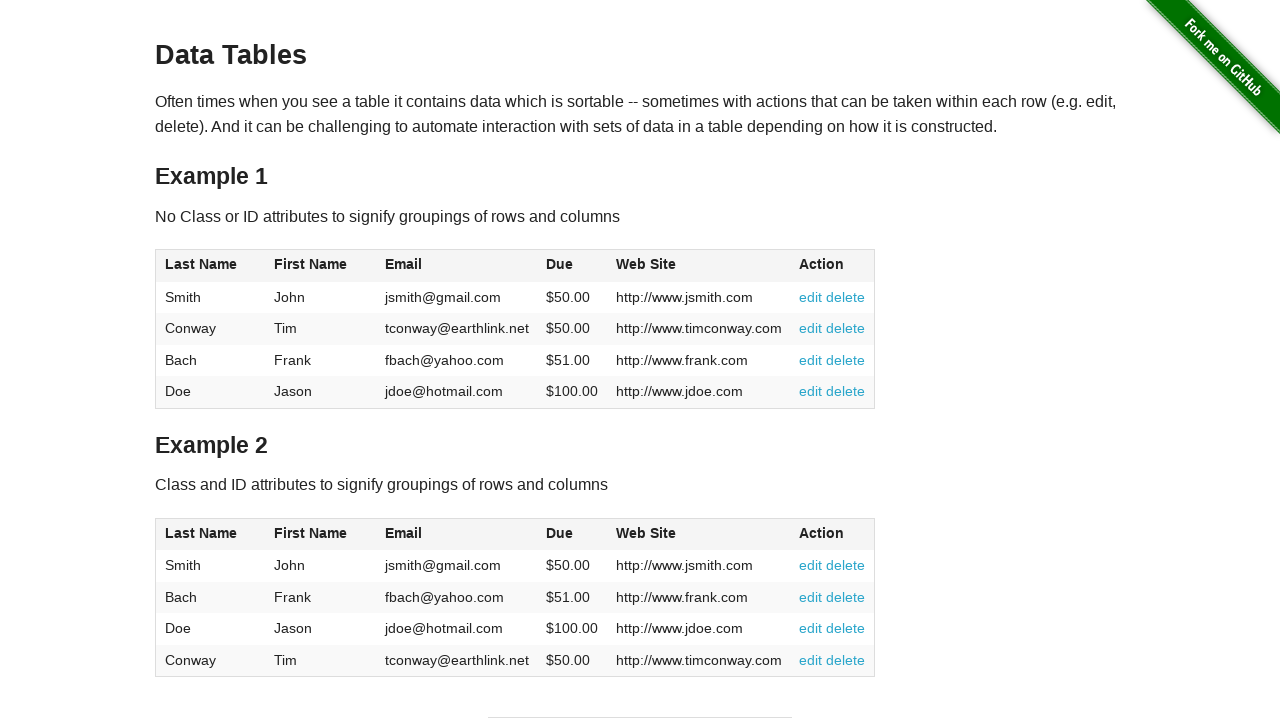